Tests clearing a todo item by clicking the destroy button

Starting URL: https://todomvc.com/examples/angular/dist/browser/#/all

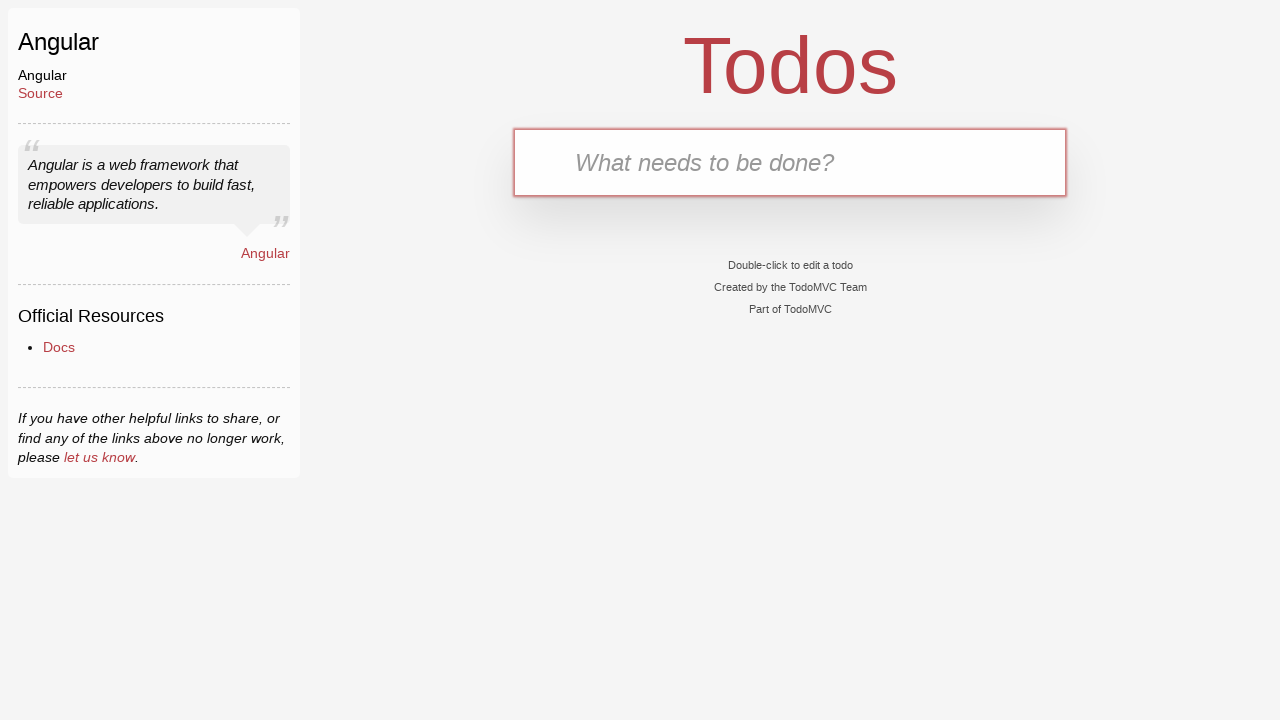

Filled new todo input field with 'buy milk' on .new-todo
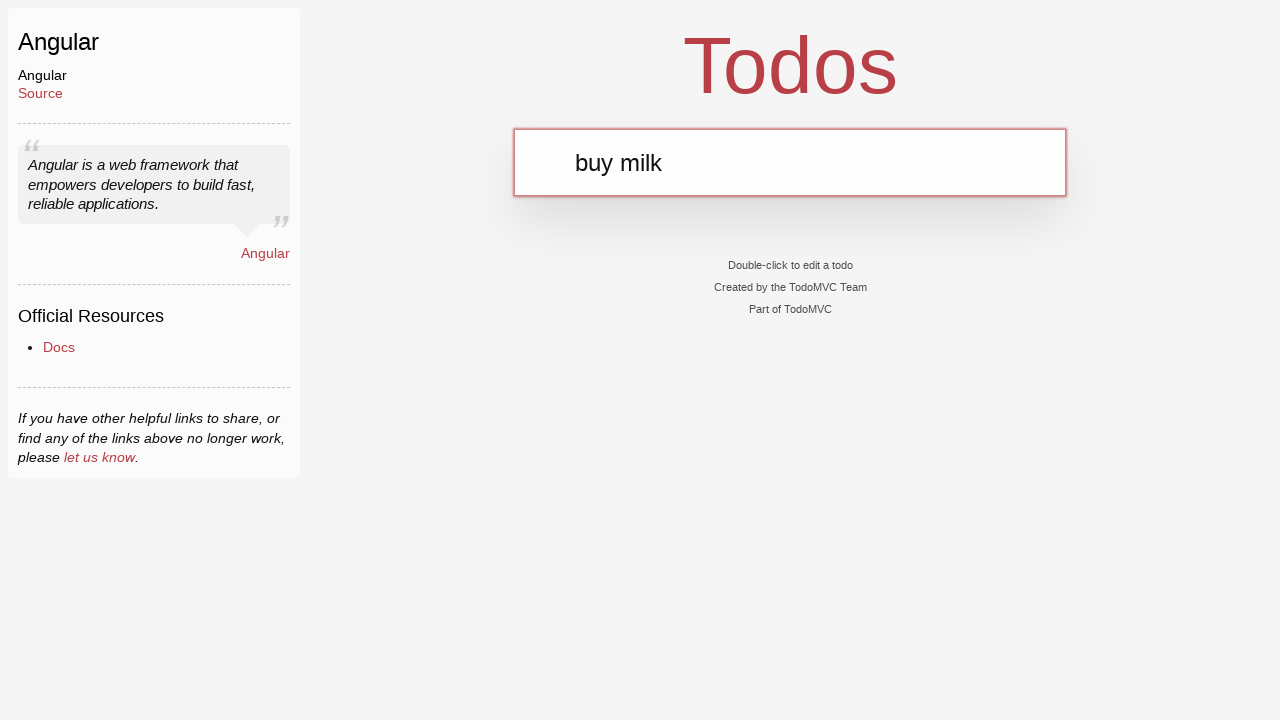

Pressed Enter to create new todo item on .new-todo
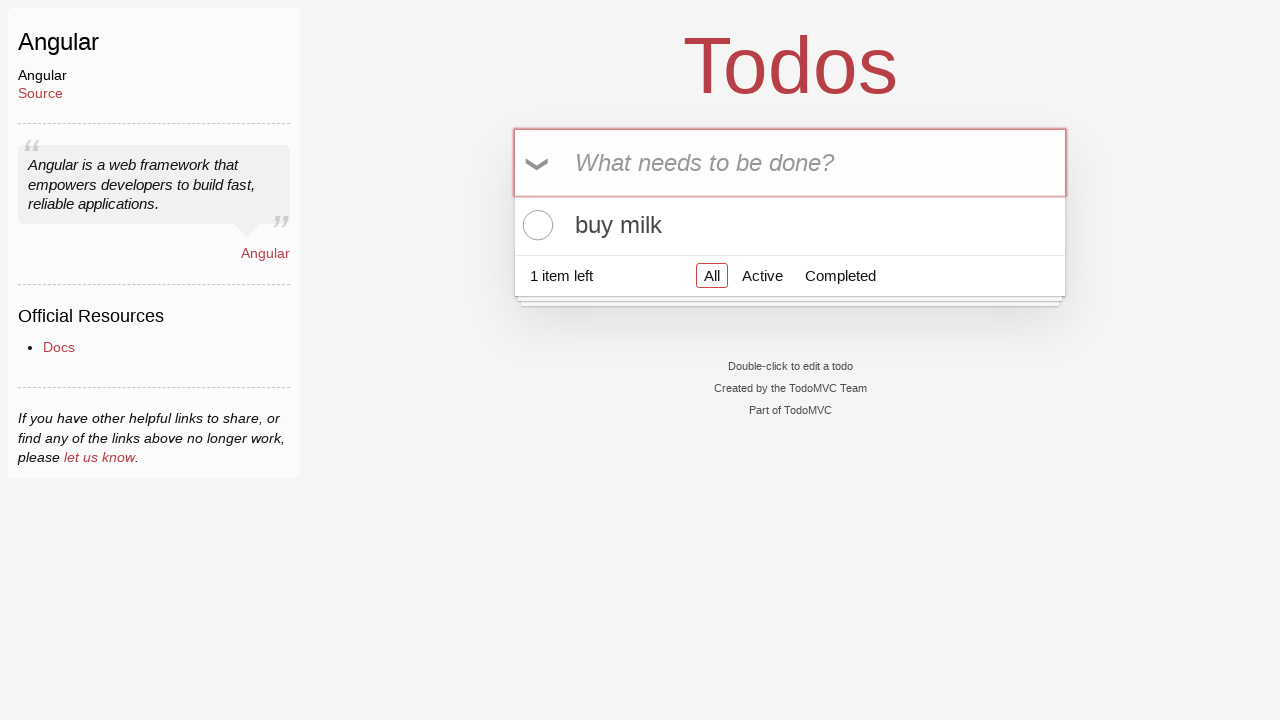

Hovered over first todo item to reveal destroy button at (790, 225) on .todo-list li:first-child
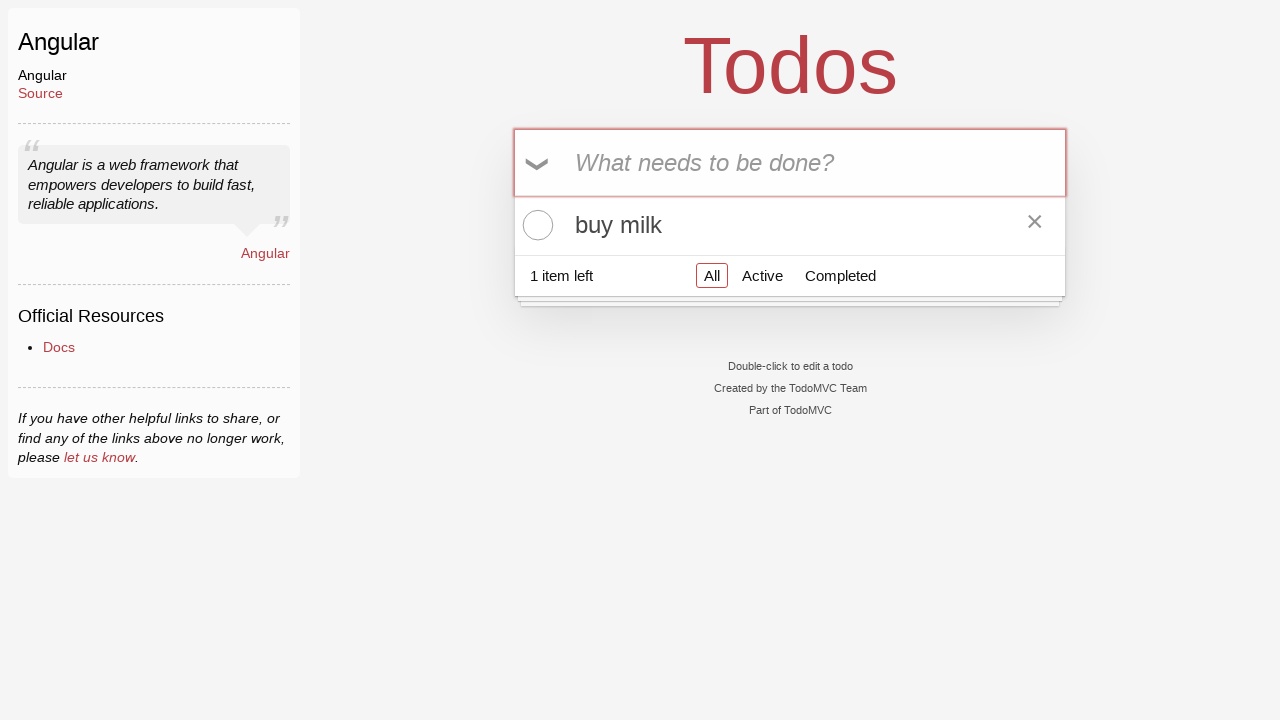

Clicked destroy button to delete todo item at (1035, 225) on .todo-list li:first-child .destroy
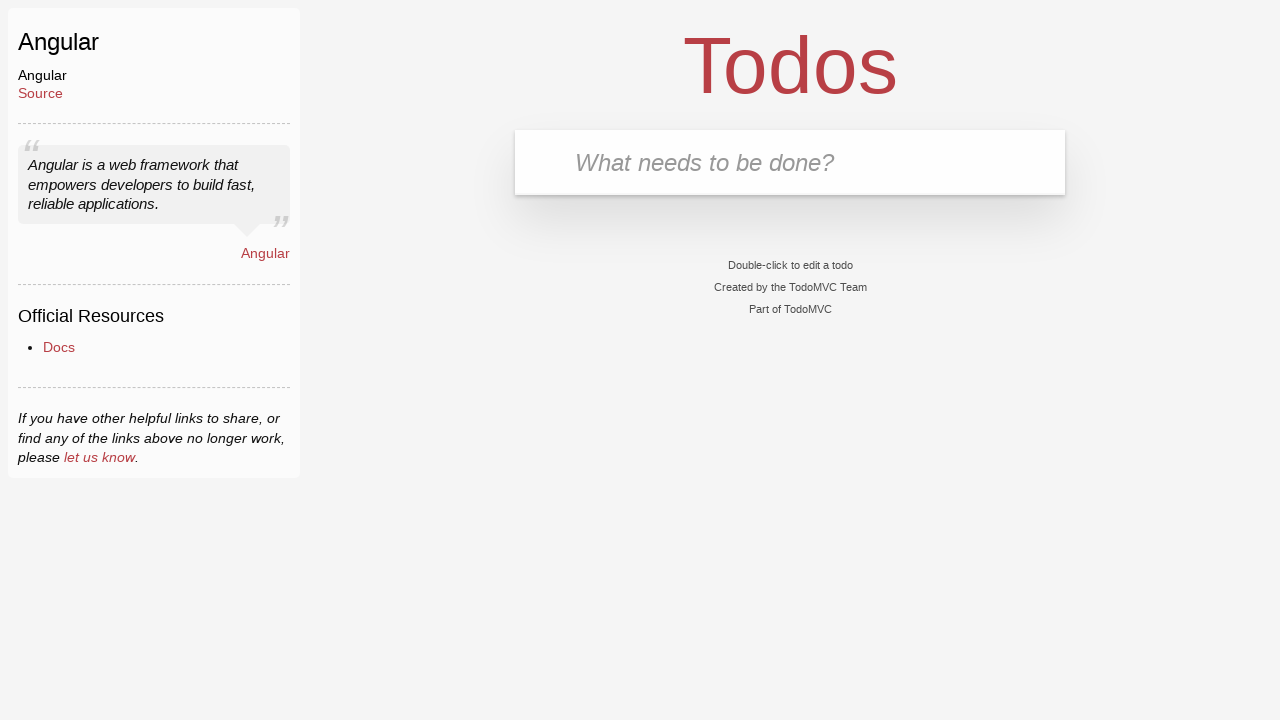

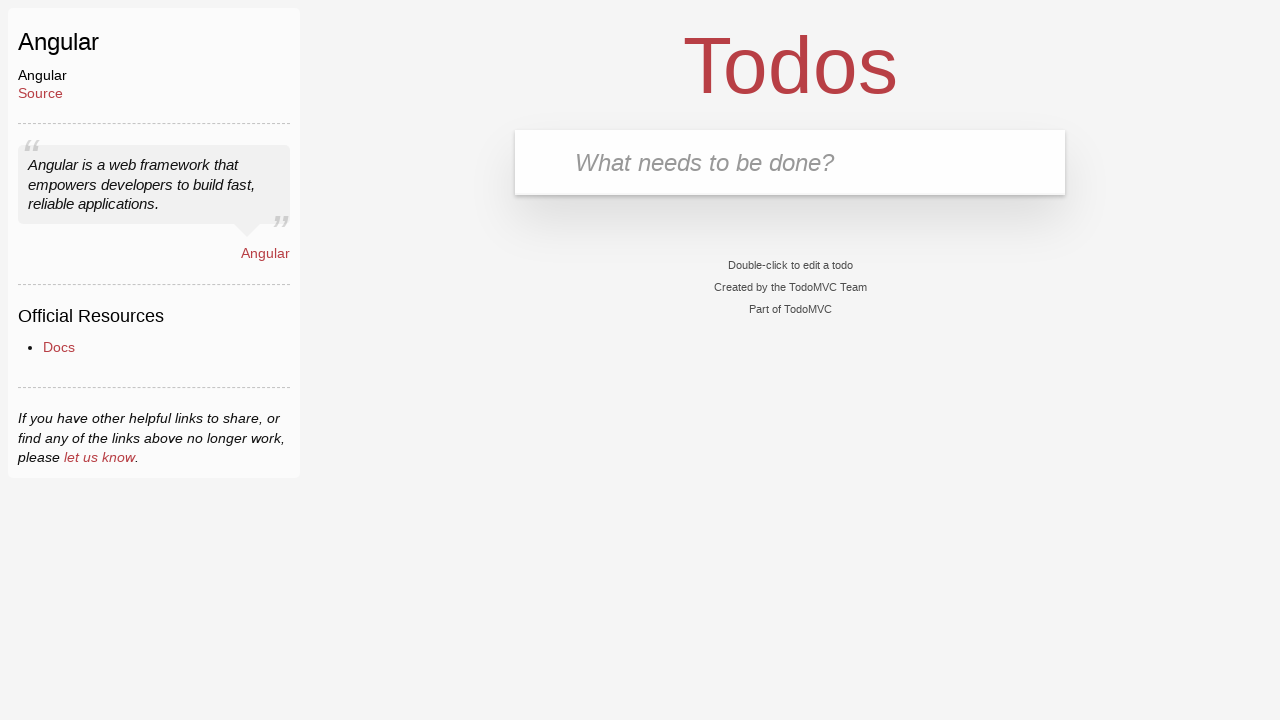